Tests that todo data persists after page reload, including completed state

Starting URL: https://demo.playwright.dev/todomvc

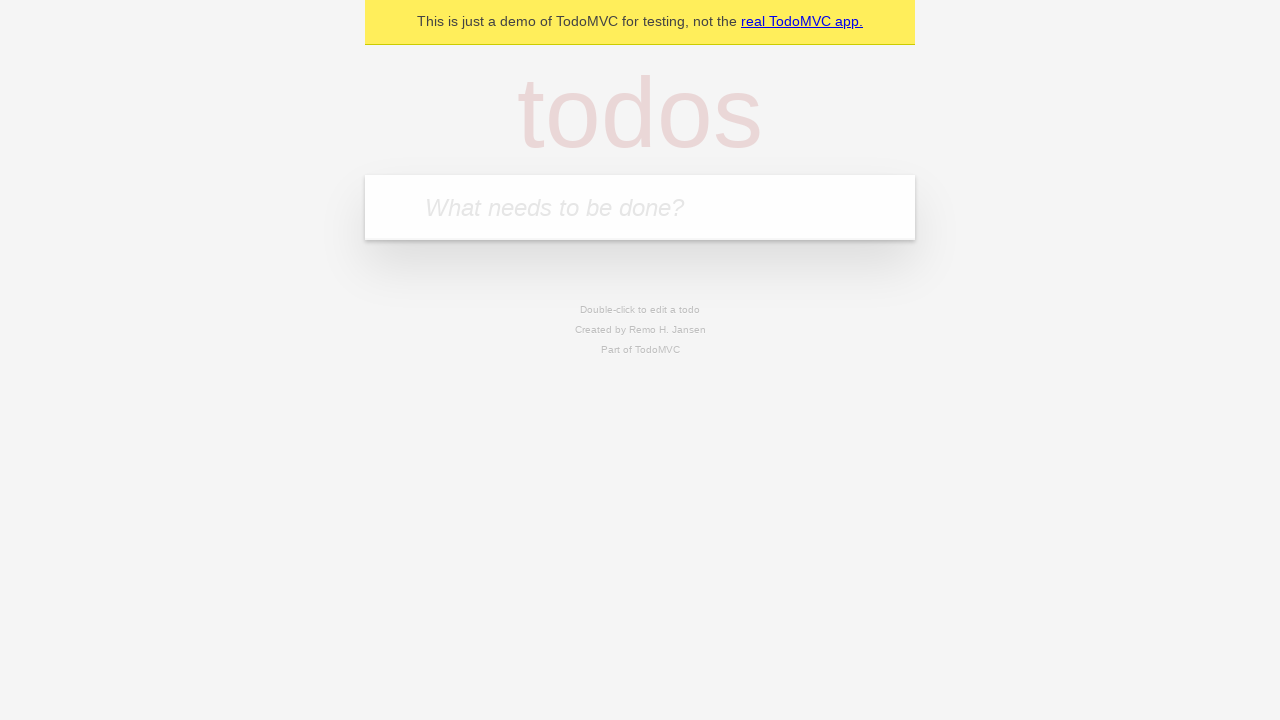

Filled todo input with 'buy some cheese' on internal:attr=[placeholder="What needs to be done?"i]
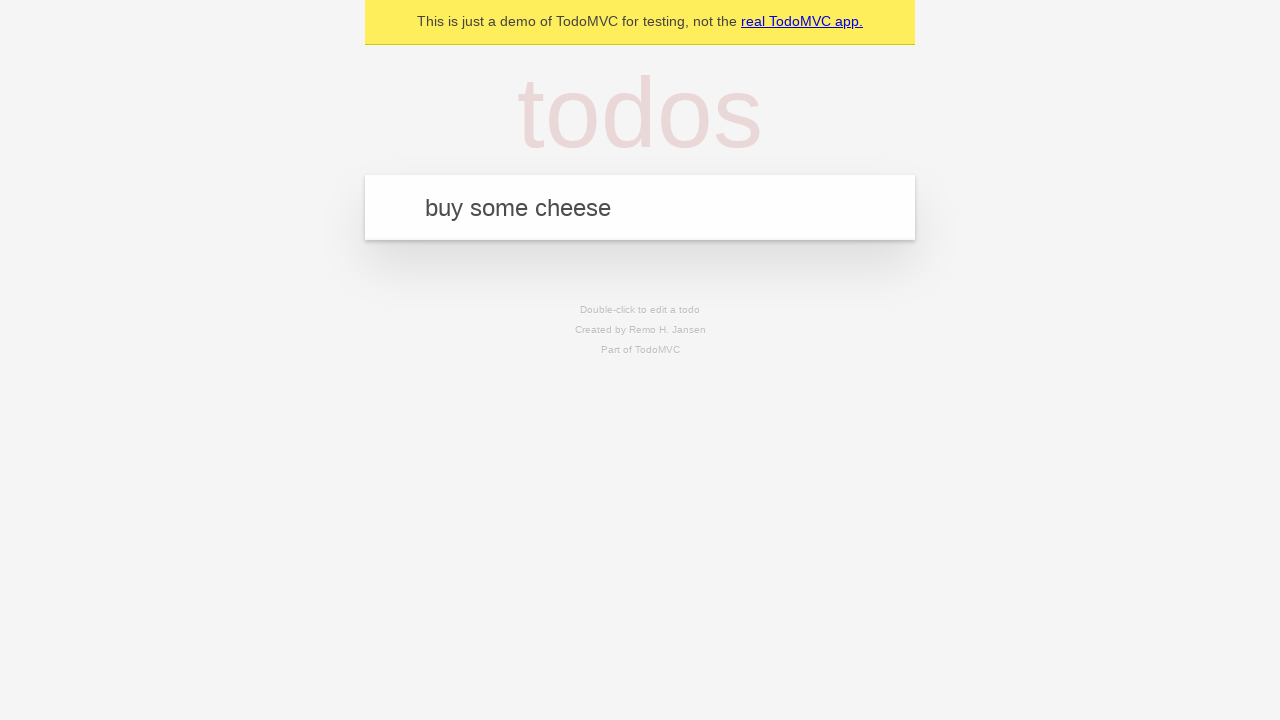

Pressed Enter to add first todo on internal:attr=[placeholder="What needs to be done?"i]
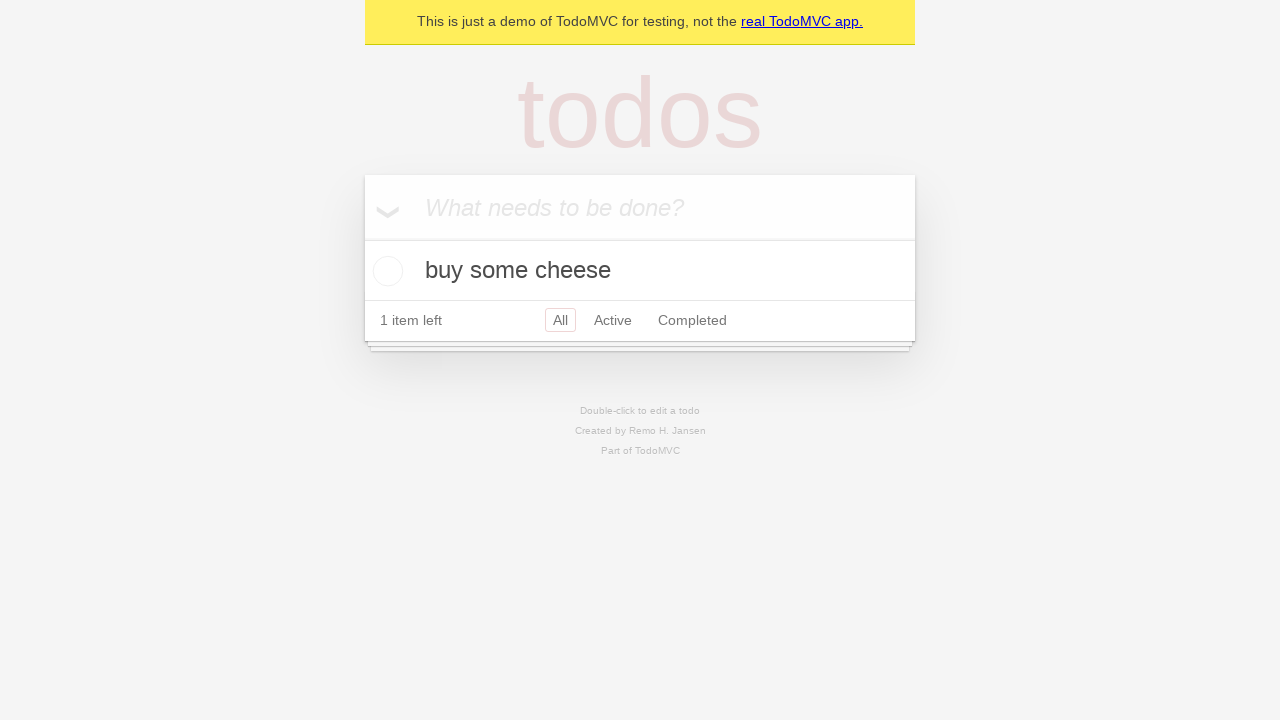

Filled todo input with 'feed the cat' on internal:attr=[placeholder="What needs to be done?"i]
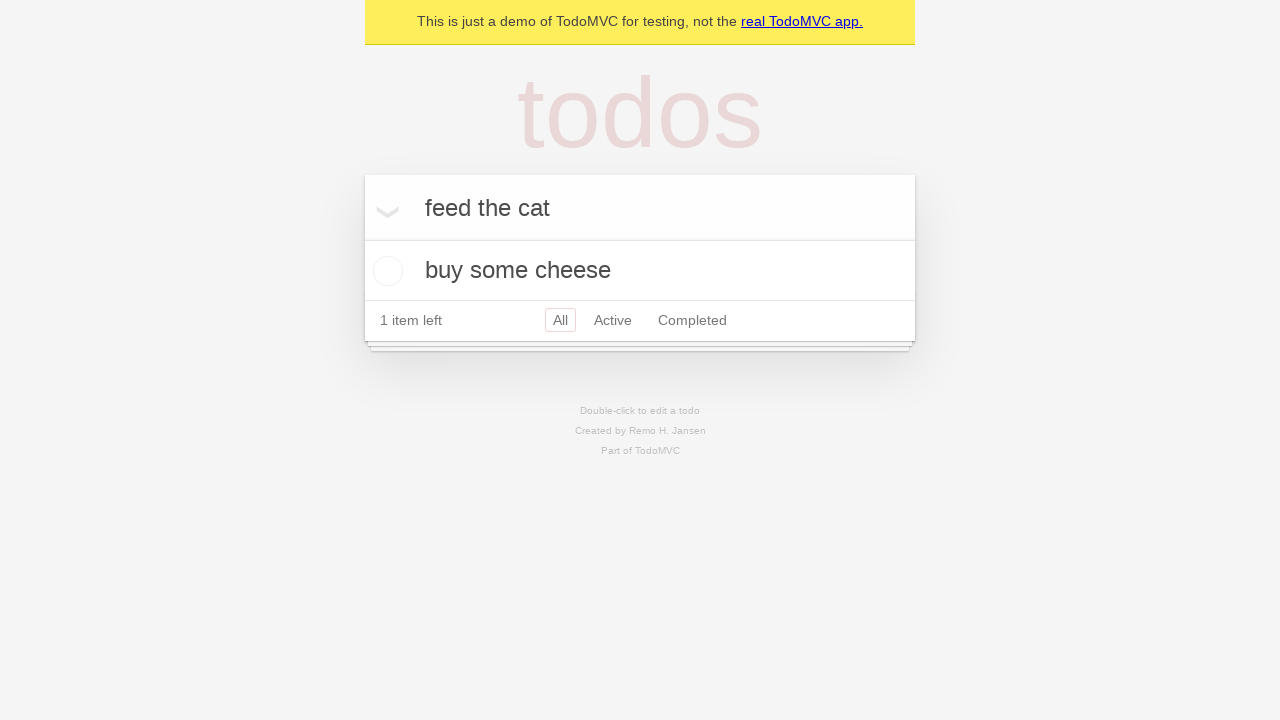

Pressed Enter to add second todo on internal:attr=[placeholder="What needs to be done?"i]
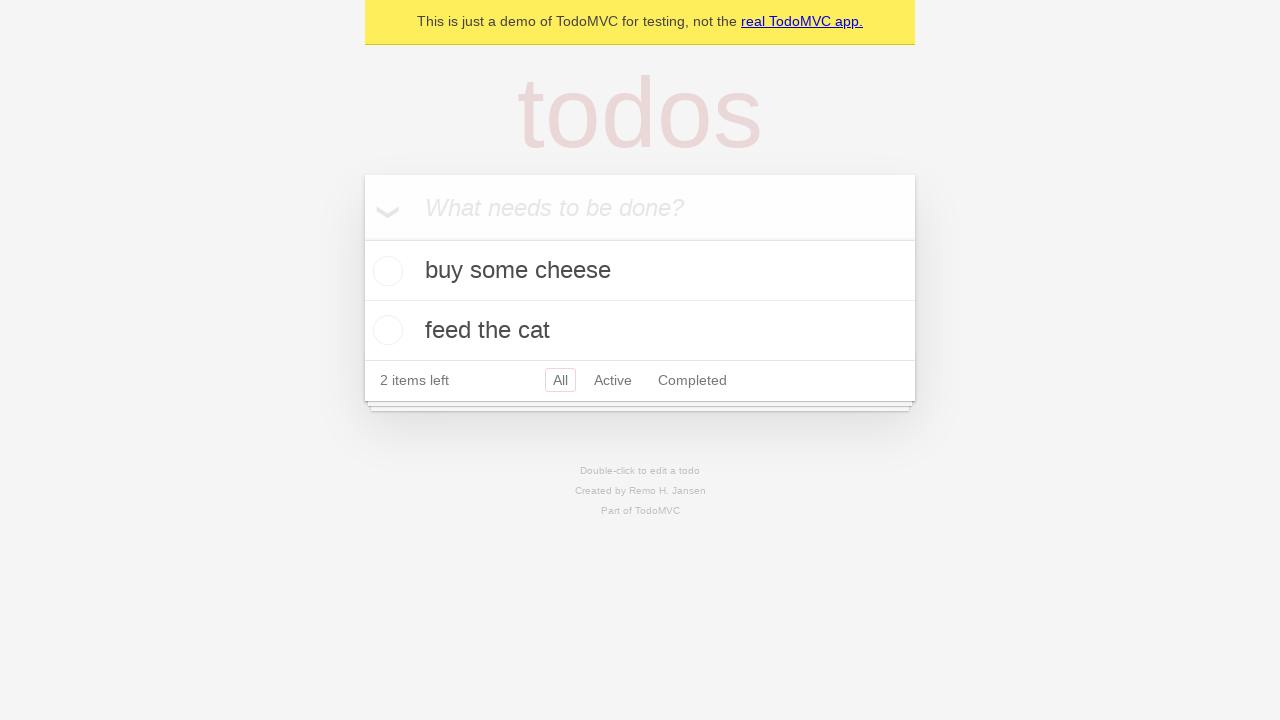

Checked first todo as completed at (385, 271) on internal:testid=[data-testid="todo-item"s] >> nth=0 >> internal:role=checkbox
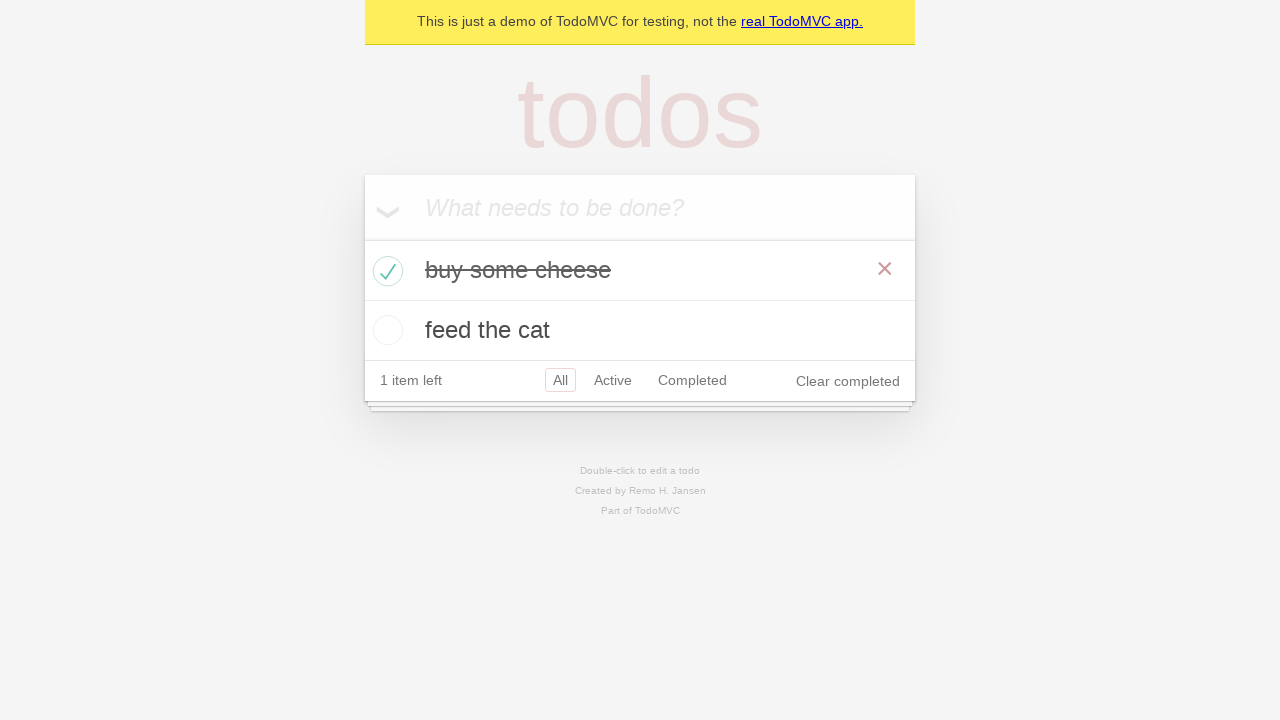

Reloaded the page
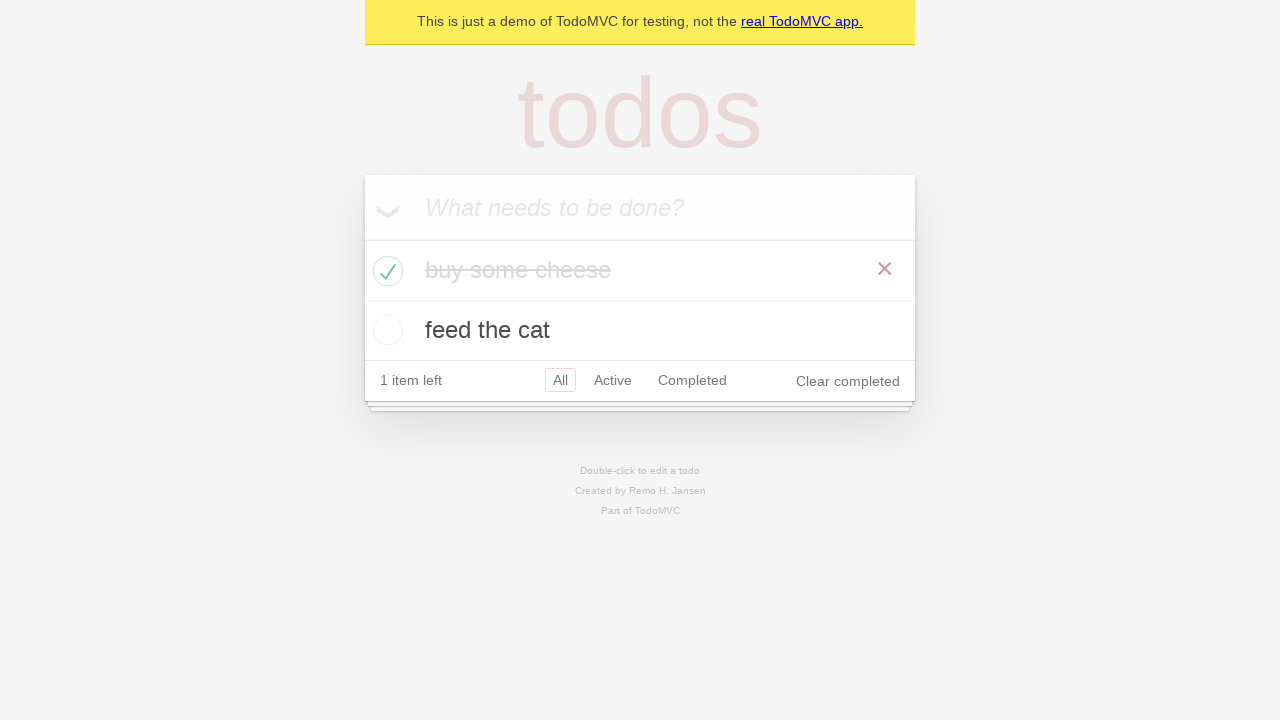

Waited for todo items to load after page reload
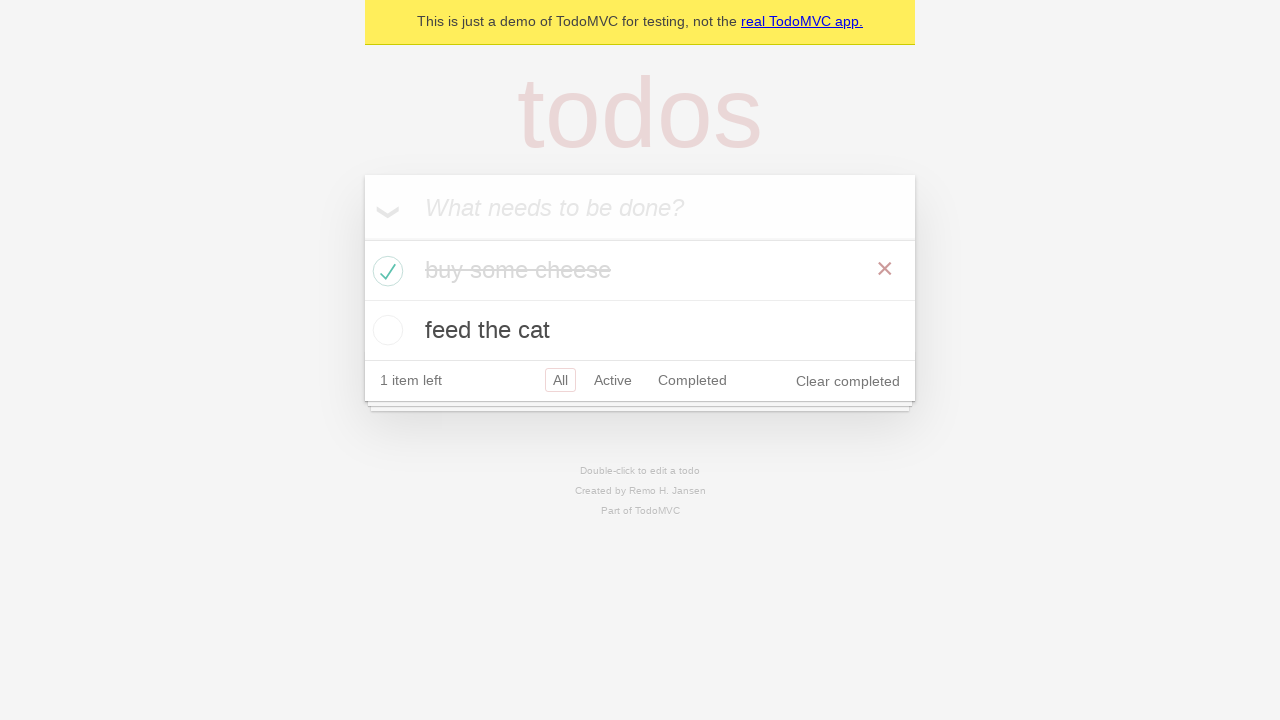

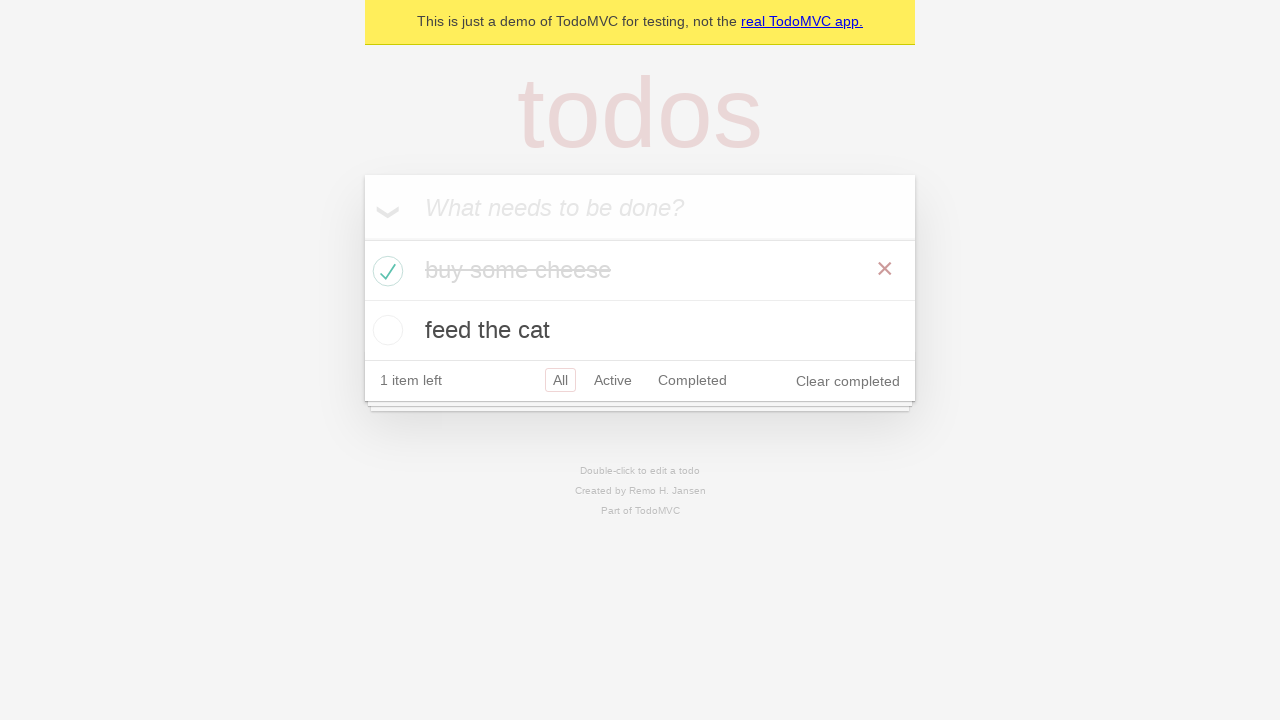